Navigates to a student registration form page and waits for it to load completely by verifying the page title

Starting URL: https://www.tutorialspoint.com/selenium/practice/selenium_automation_practice.php

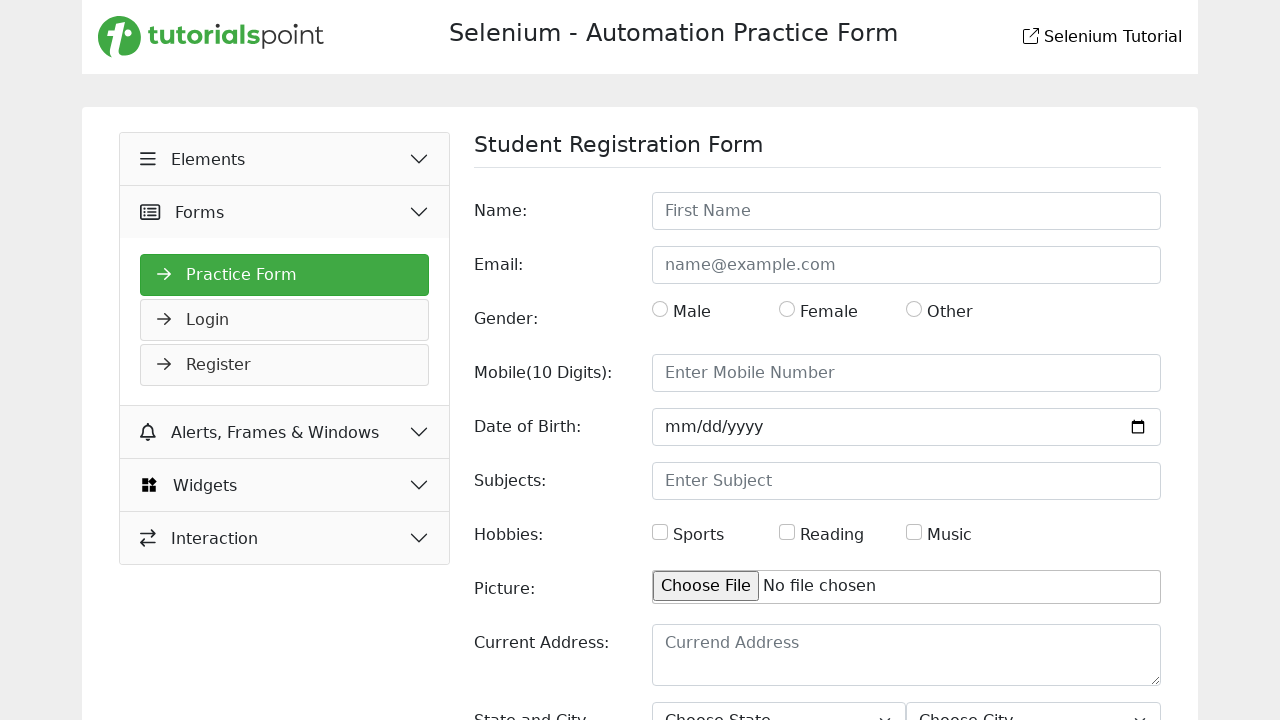

Navigated to student registration form page
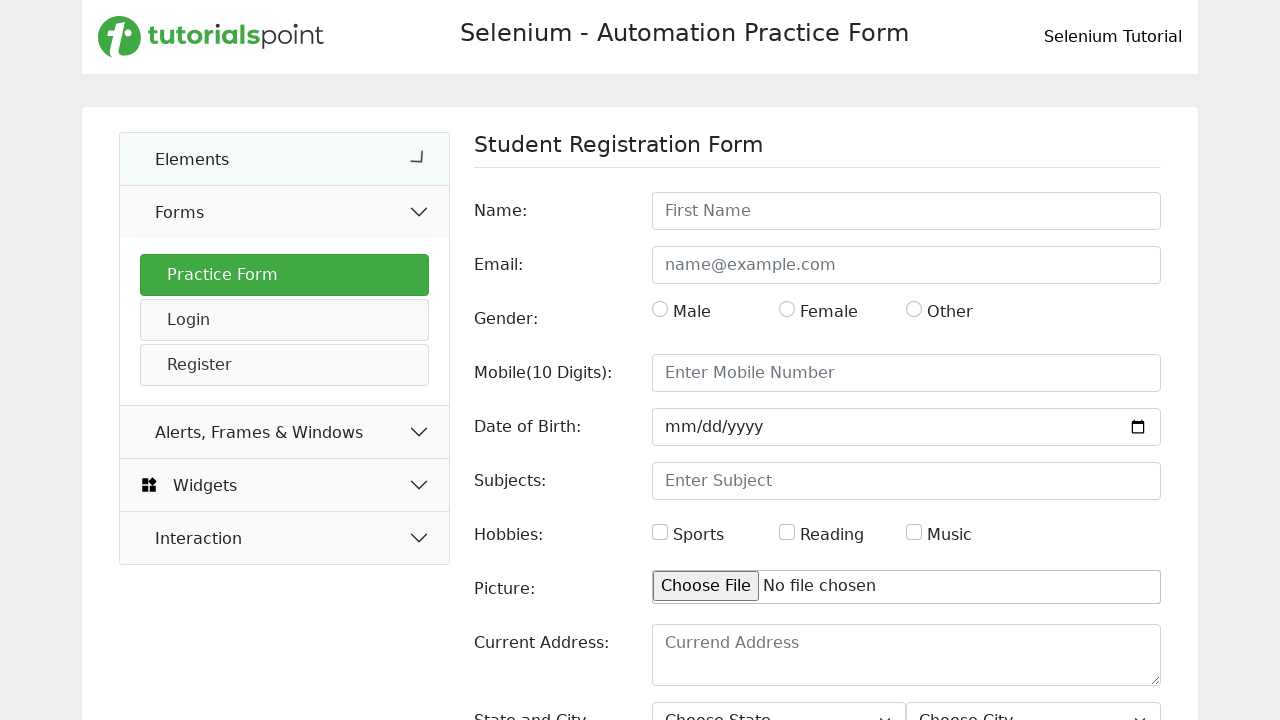

Waited for page to fully load by verifying title contains 'Student Registration Form'
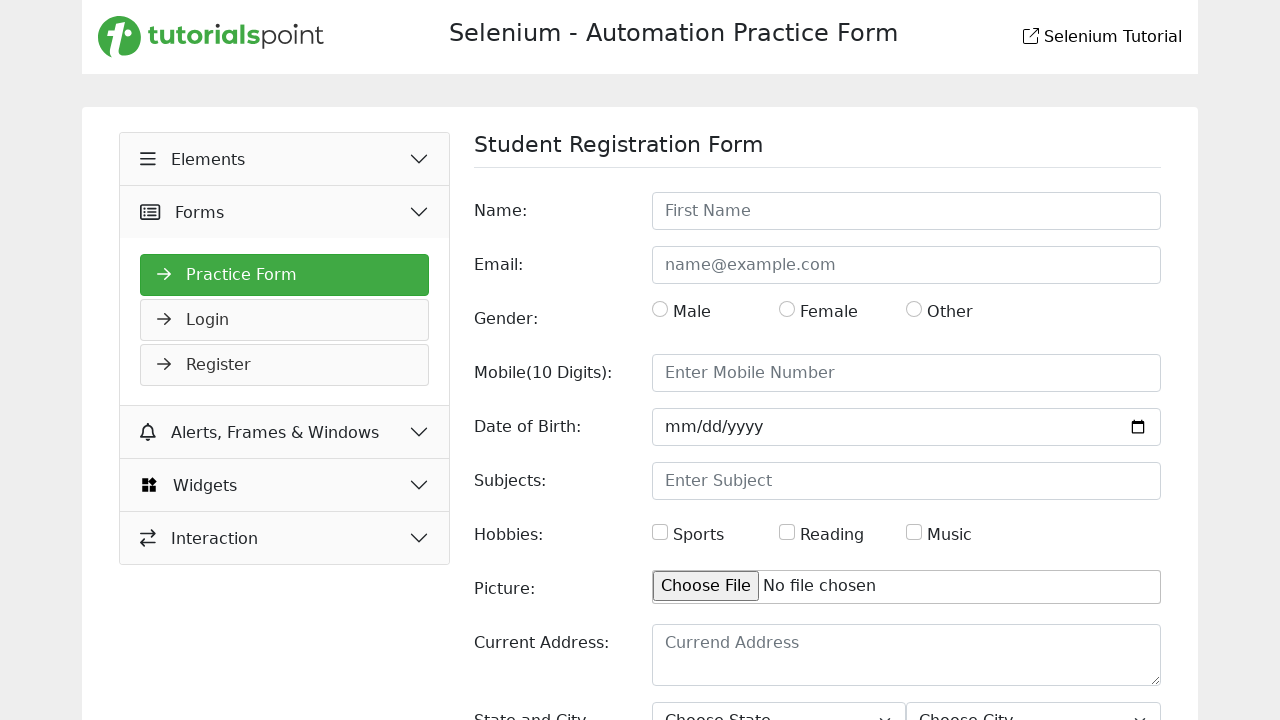

Verified page title contains 'Student Registration Form'
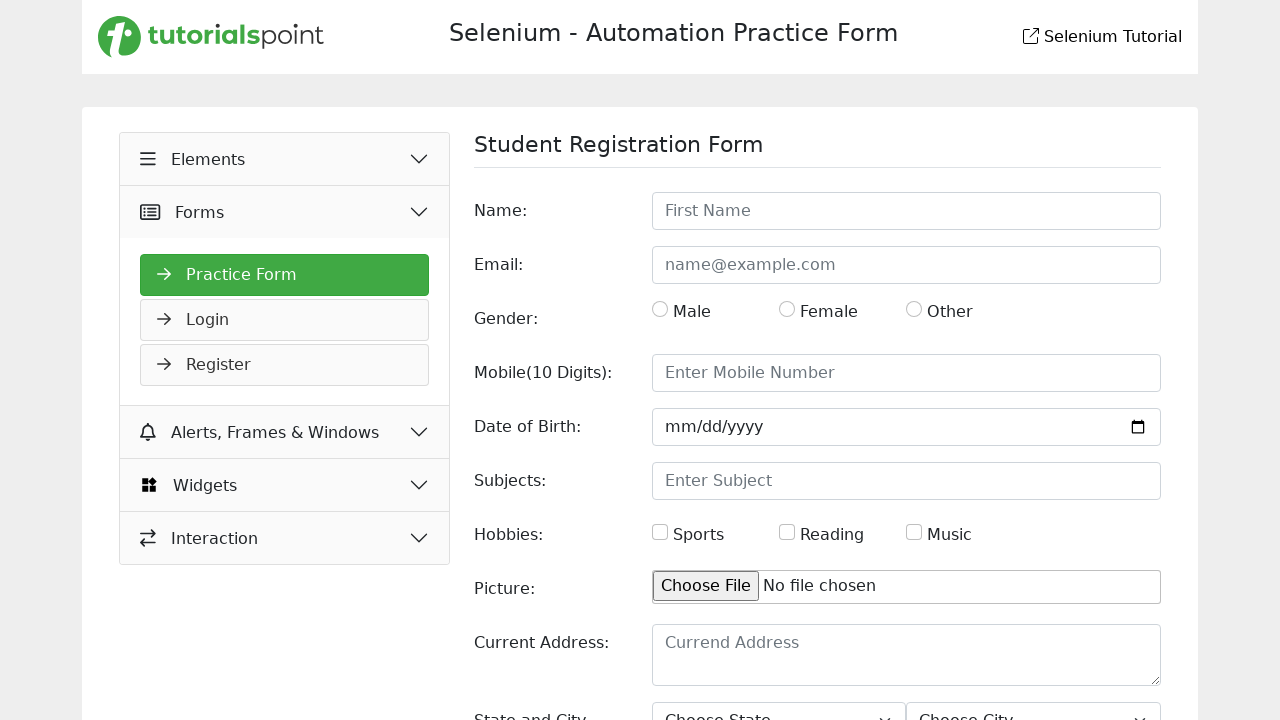

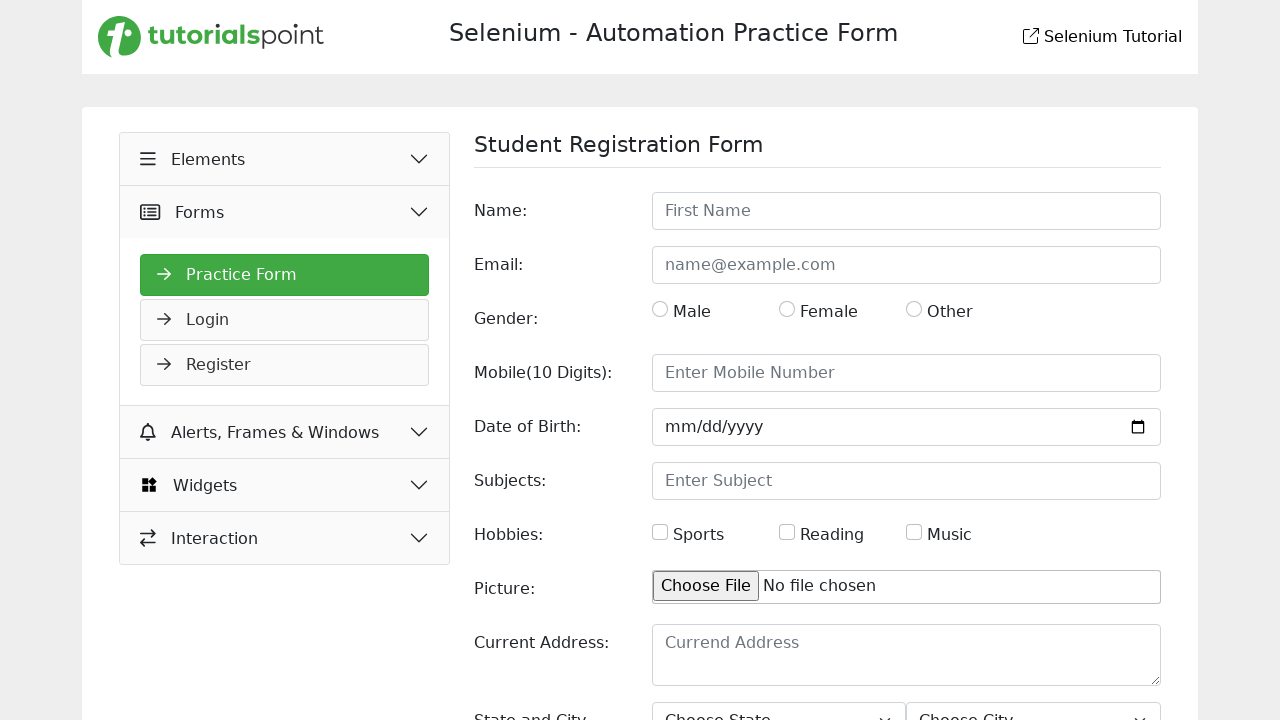